Tests navigation to A/B Testing page by clicking the link, verifying the page title, then navigating back to the main page and verifying the title again

Starting URL: https://practice.cydeo.com

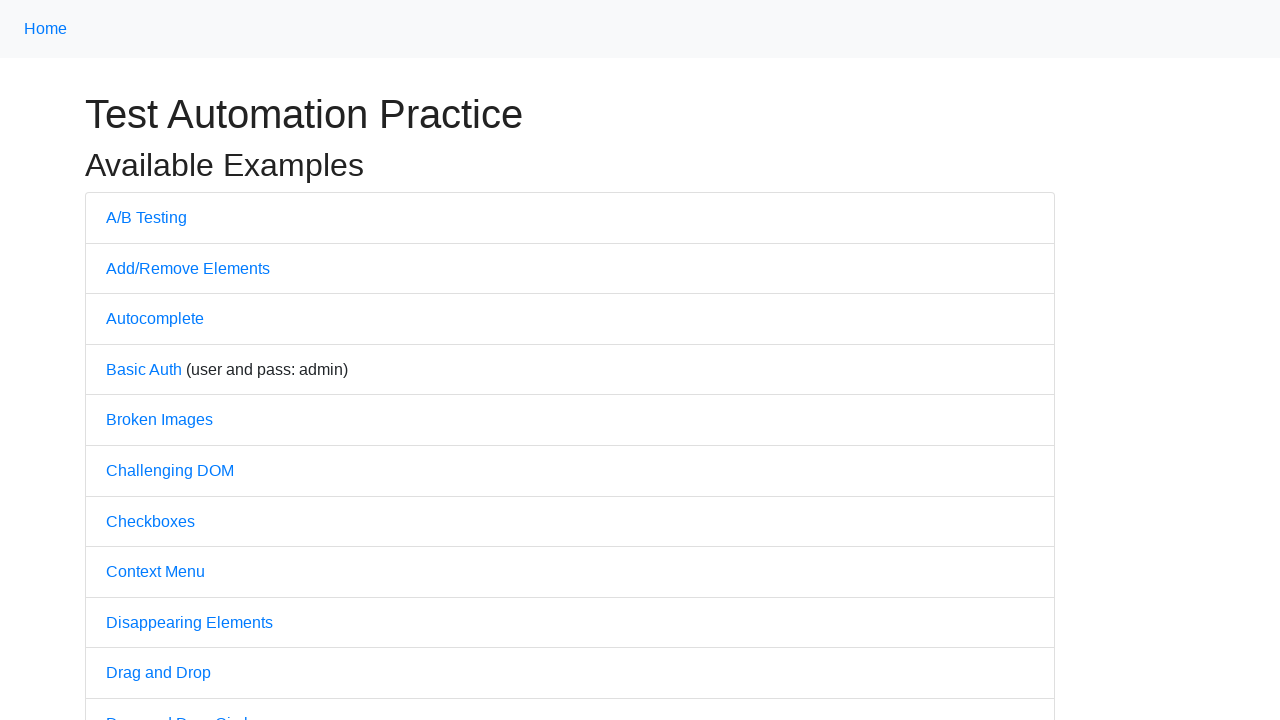

Clicked on A/B Testing link at (146, 217) on text=A/B Testing
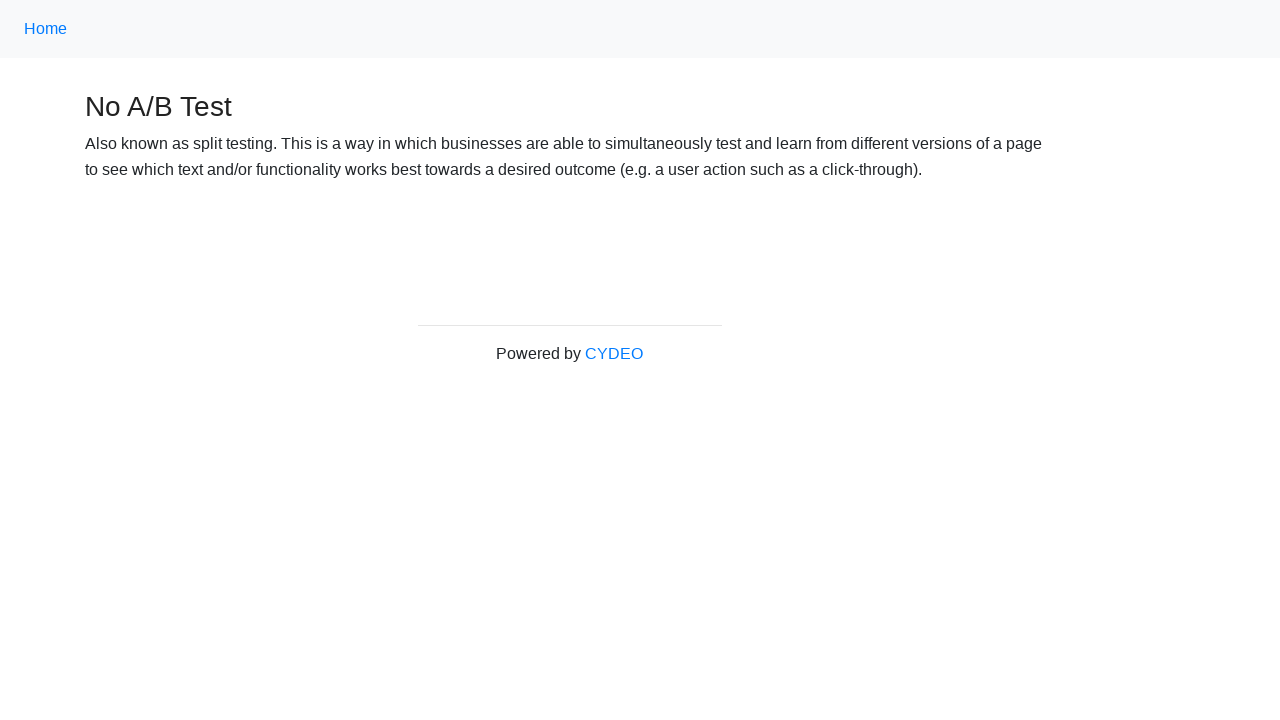

A/B Testing page loaded successfully
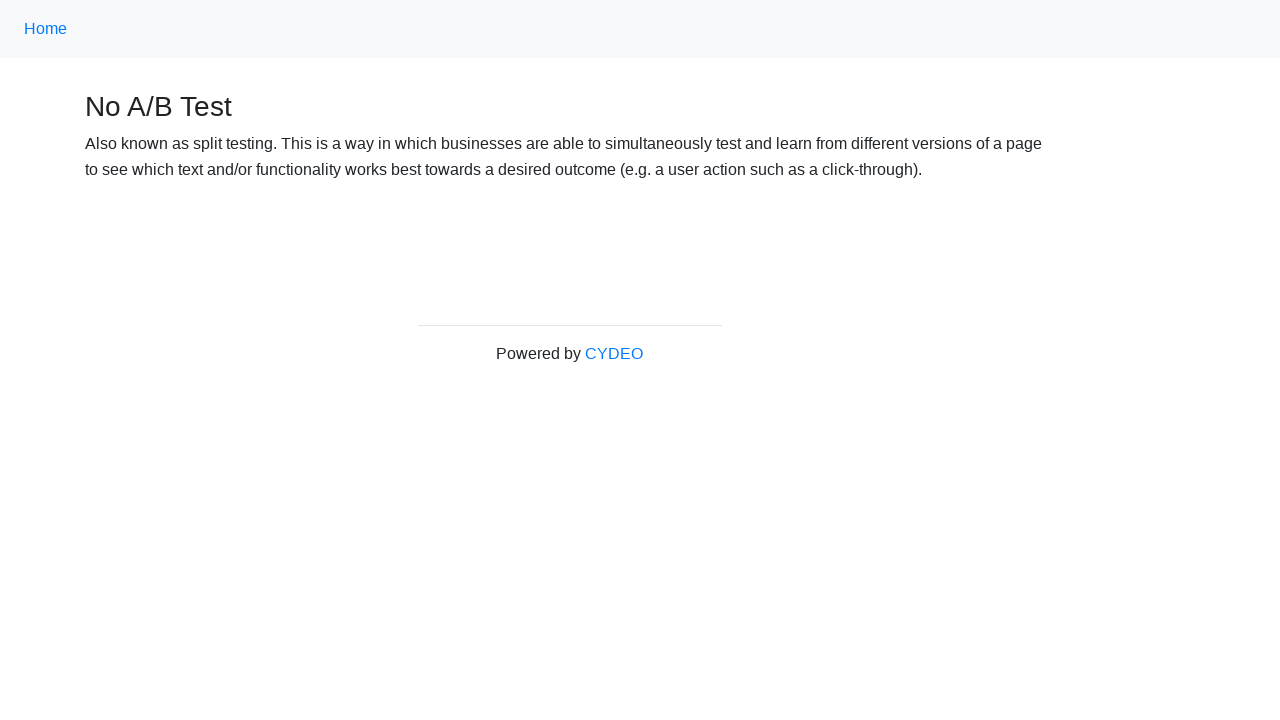

Navigated back to the main page
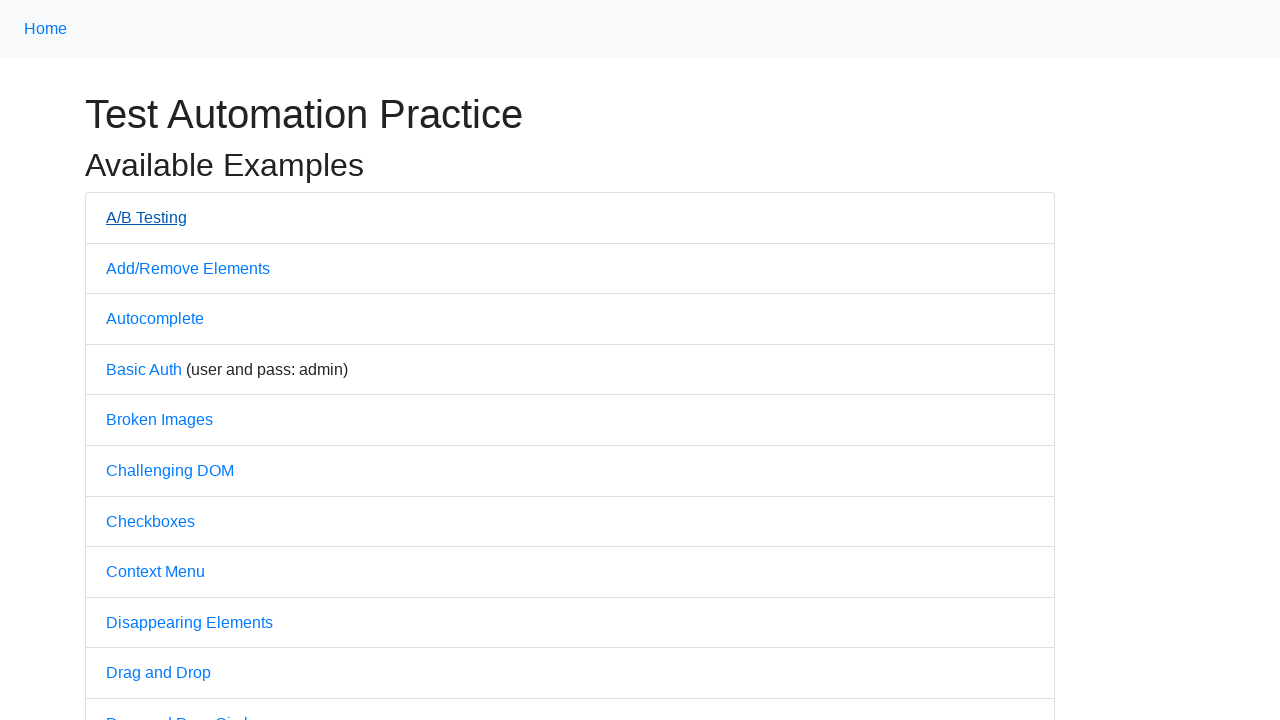

Main page loaded after navigating back
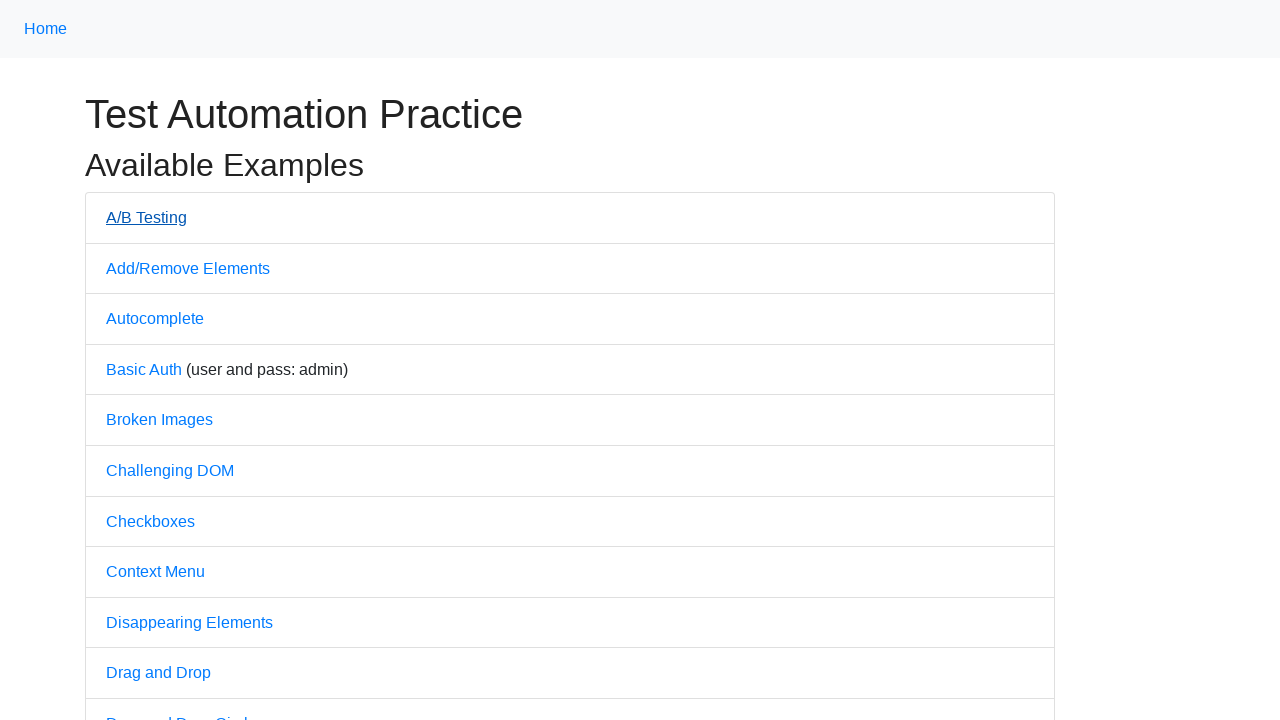

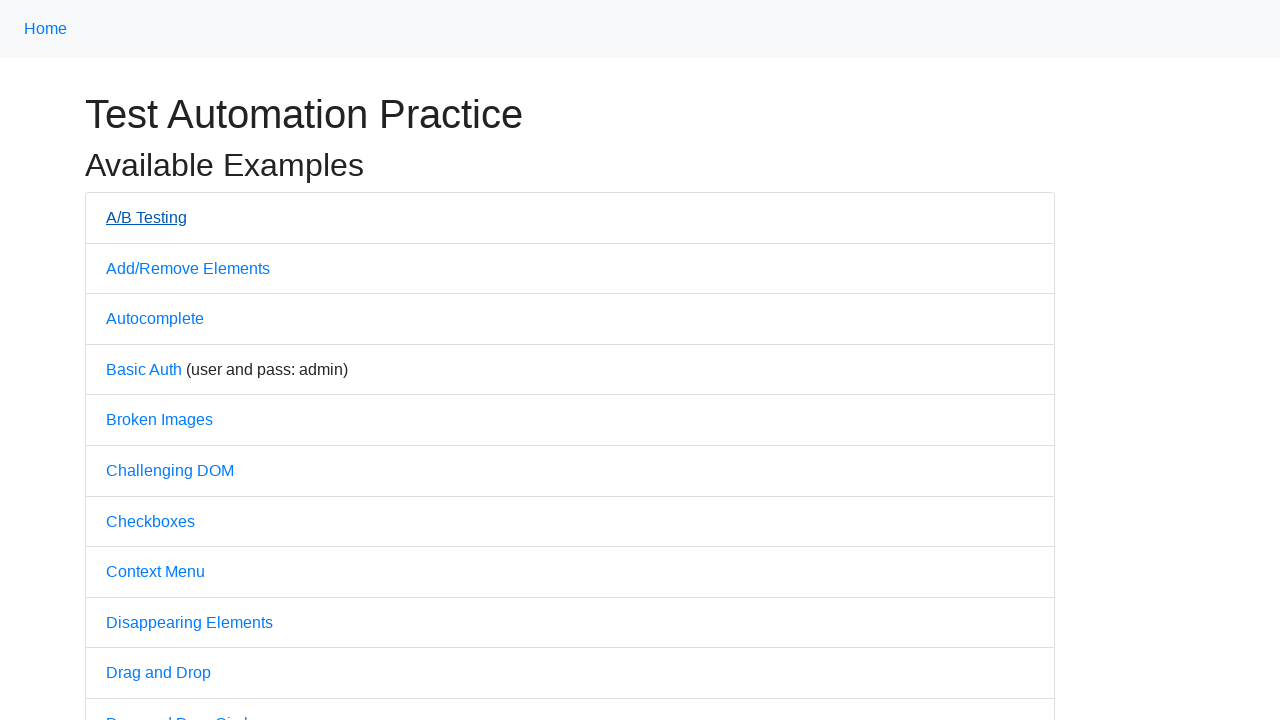